Navigates to a Camping World RV listing page, sets a ZIP code via localStorage/cookie, waits for price elements to load, and hovers over price and payment elements to trigger tooltips.

Starting URL: https://rv.campingworld.com/rv/2187456

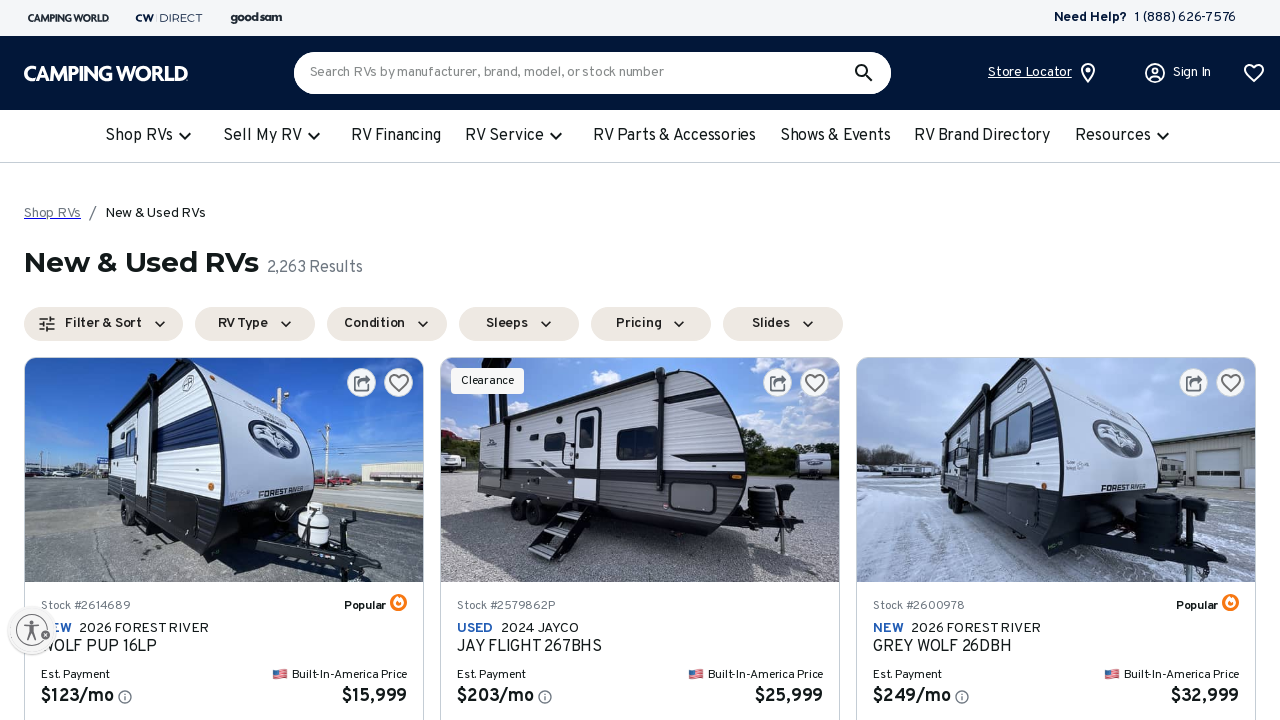

Waited for page to reach networkidle state
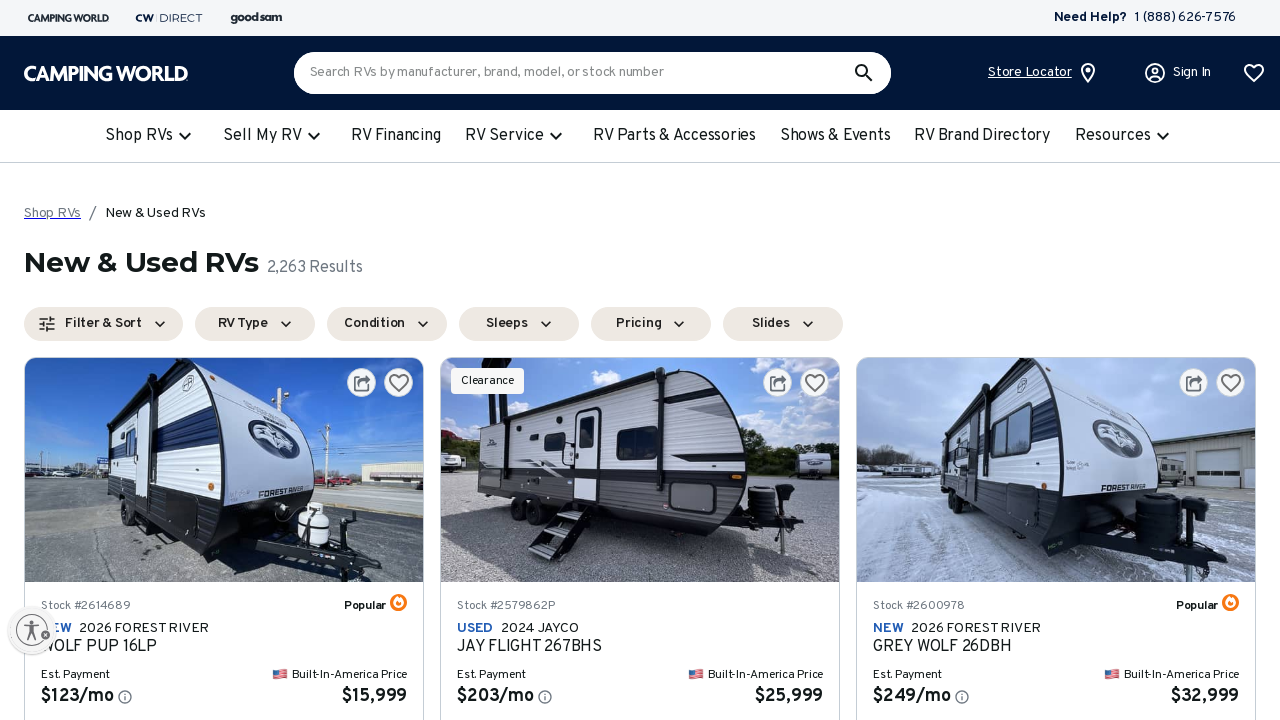

Set Oregon ZIP code (97201) in localStorage and cookie
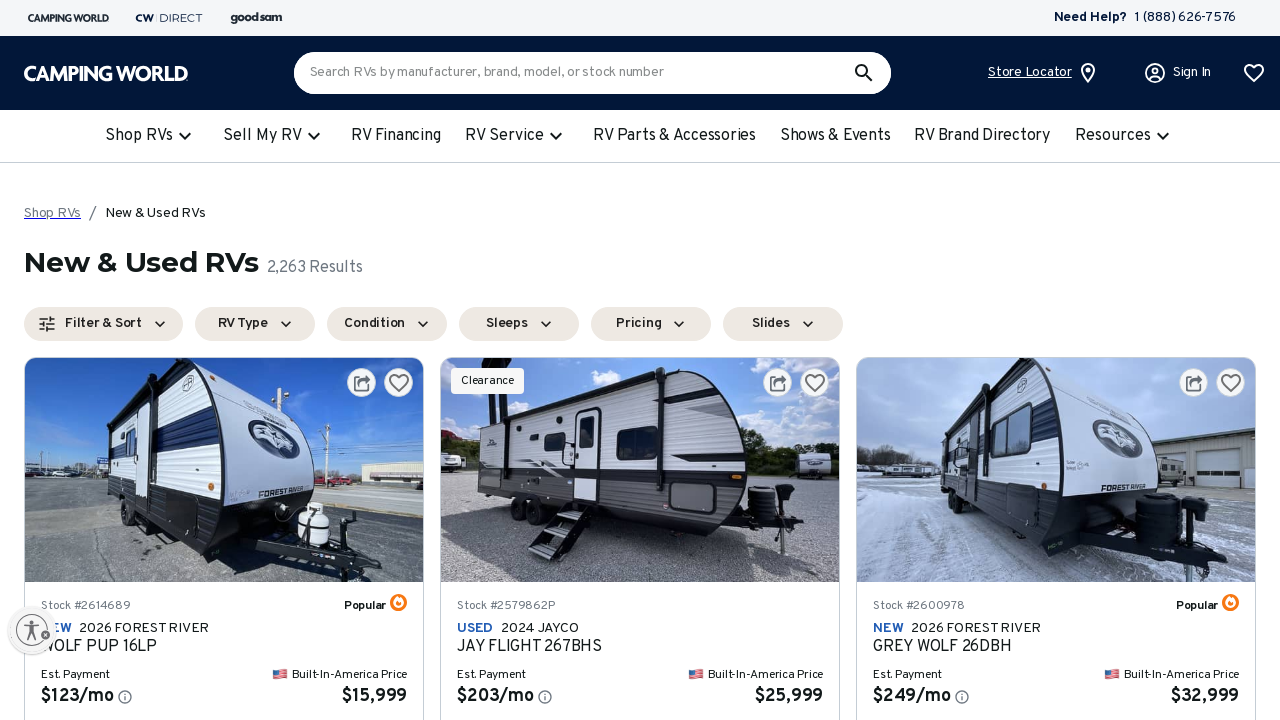

Reloaded page to apply ZIP code setting
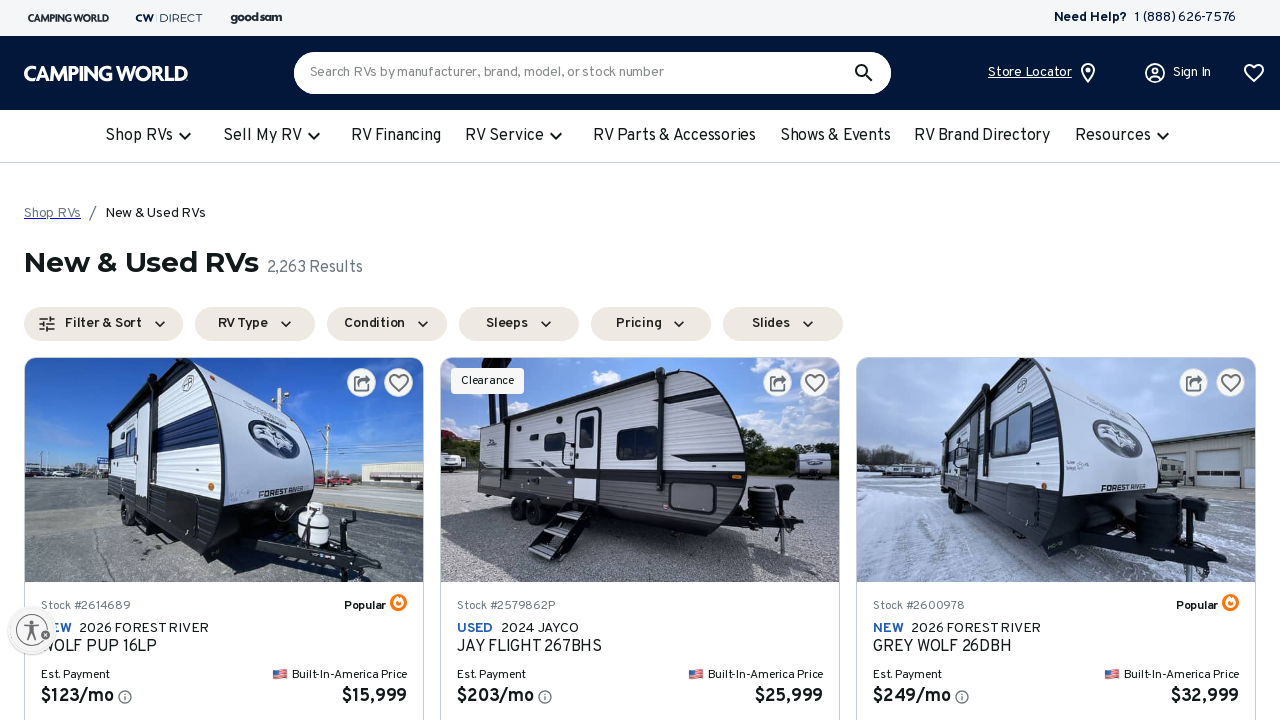

Waited for page to reach networkidle state after reload
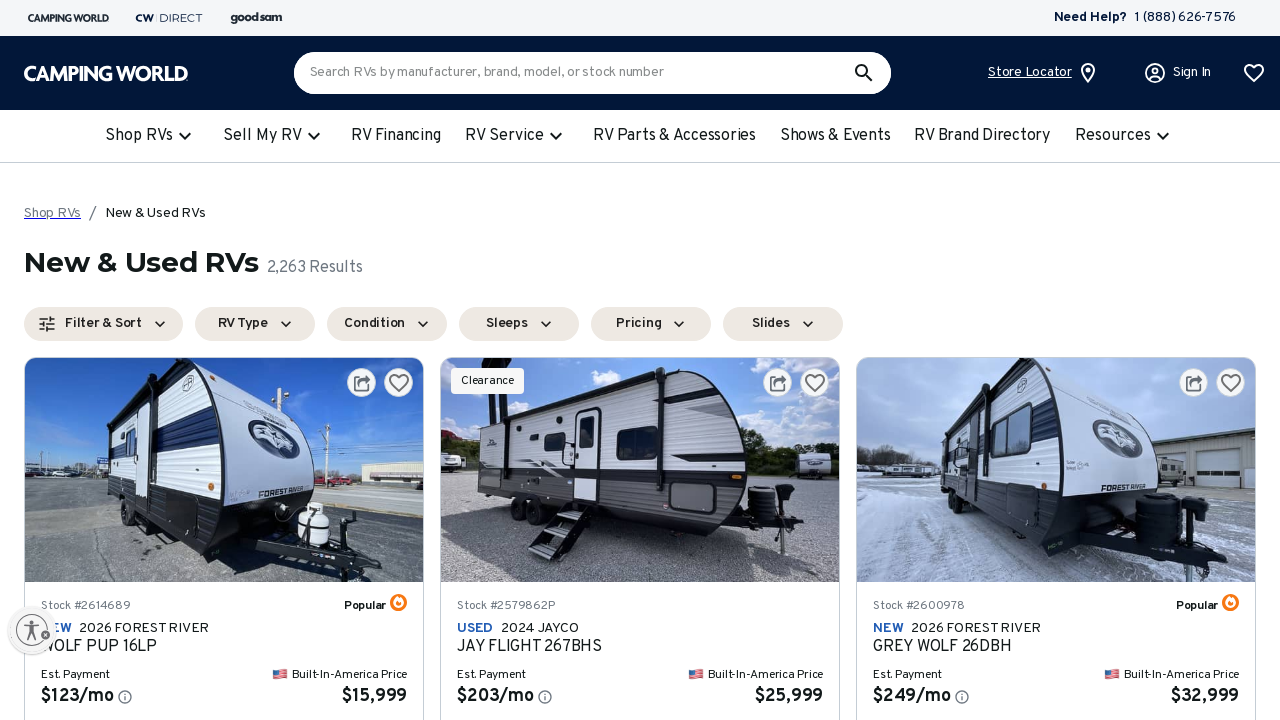

Waited for price elements to become visible
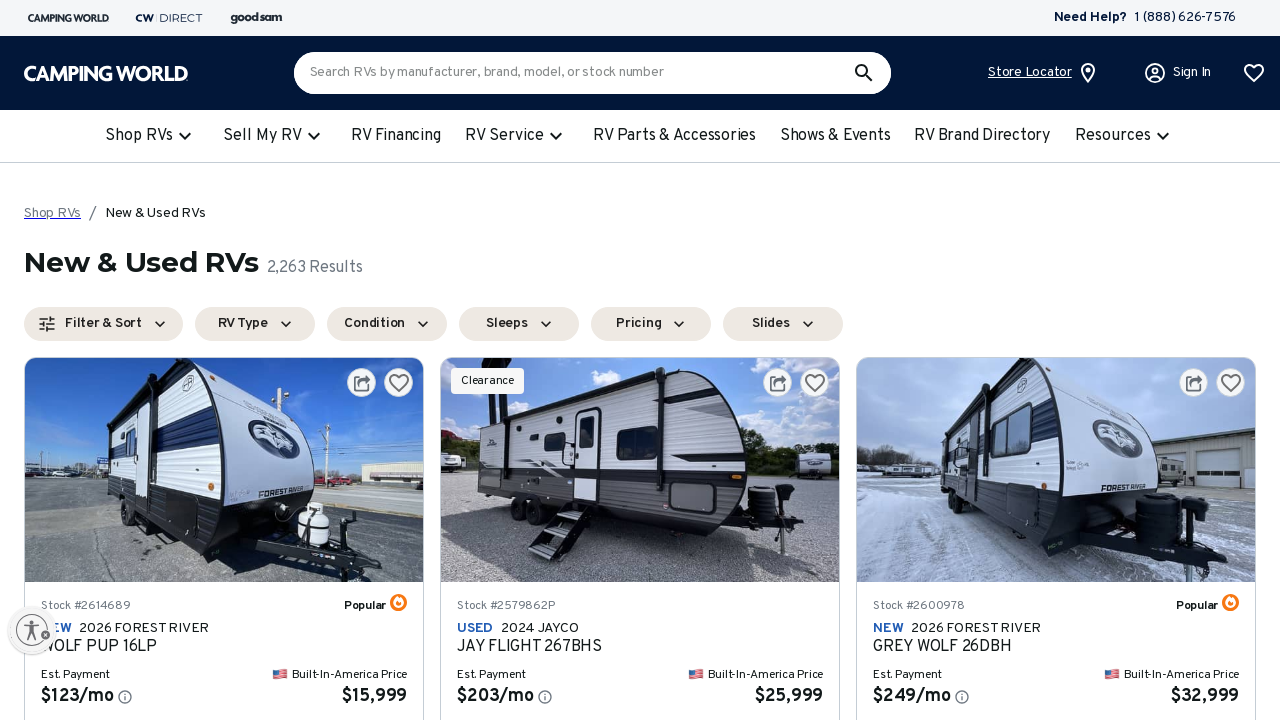

Located 0 visible price elements
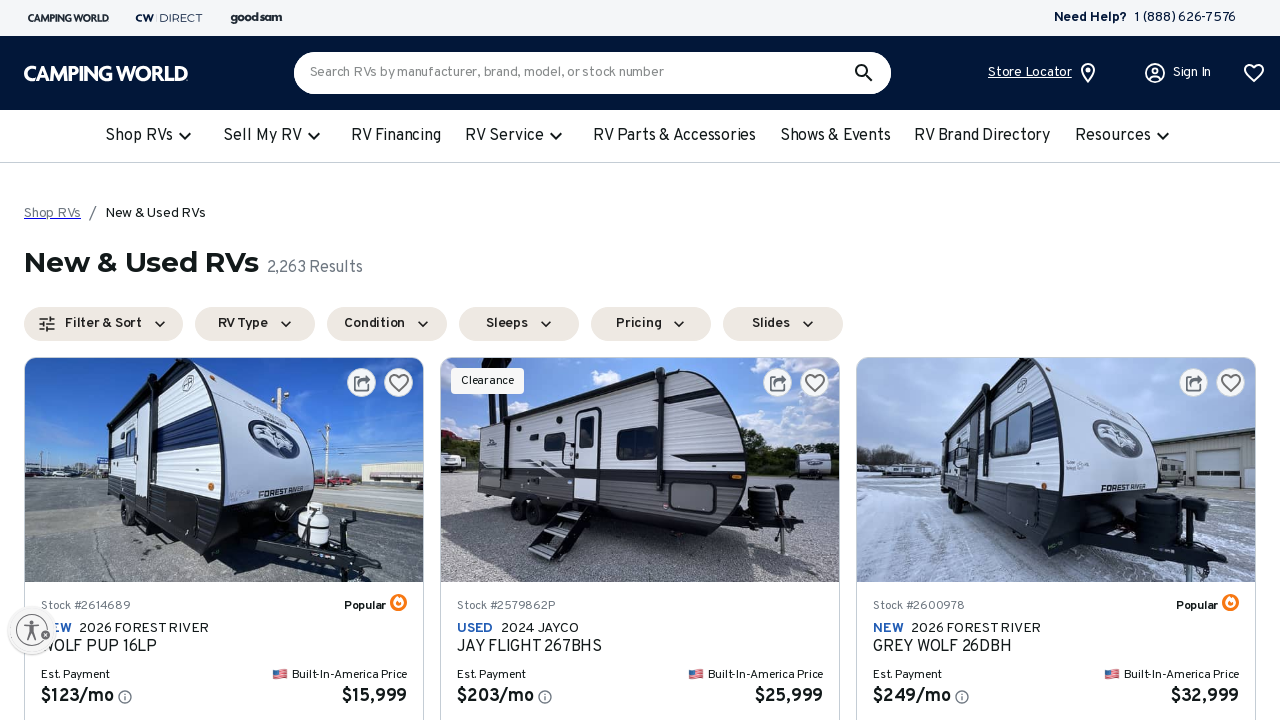

Located 0 visible payment elements
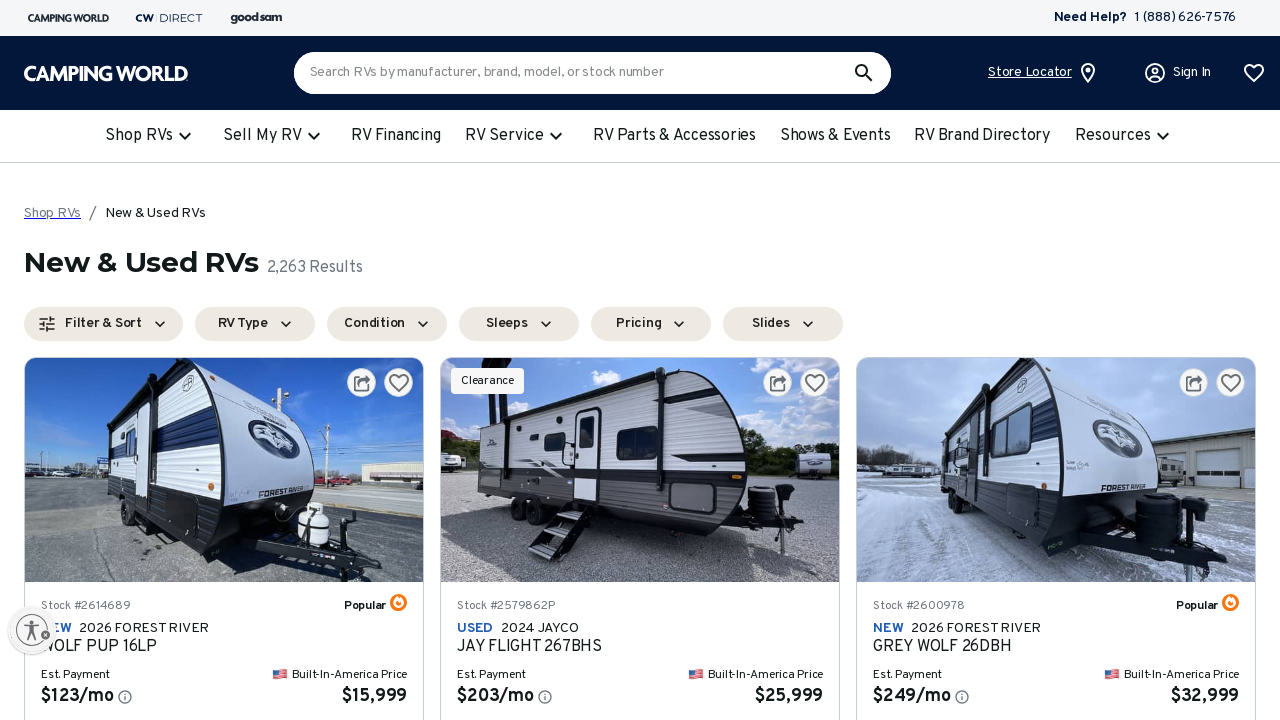

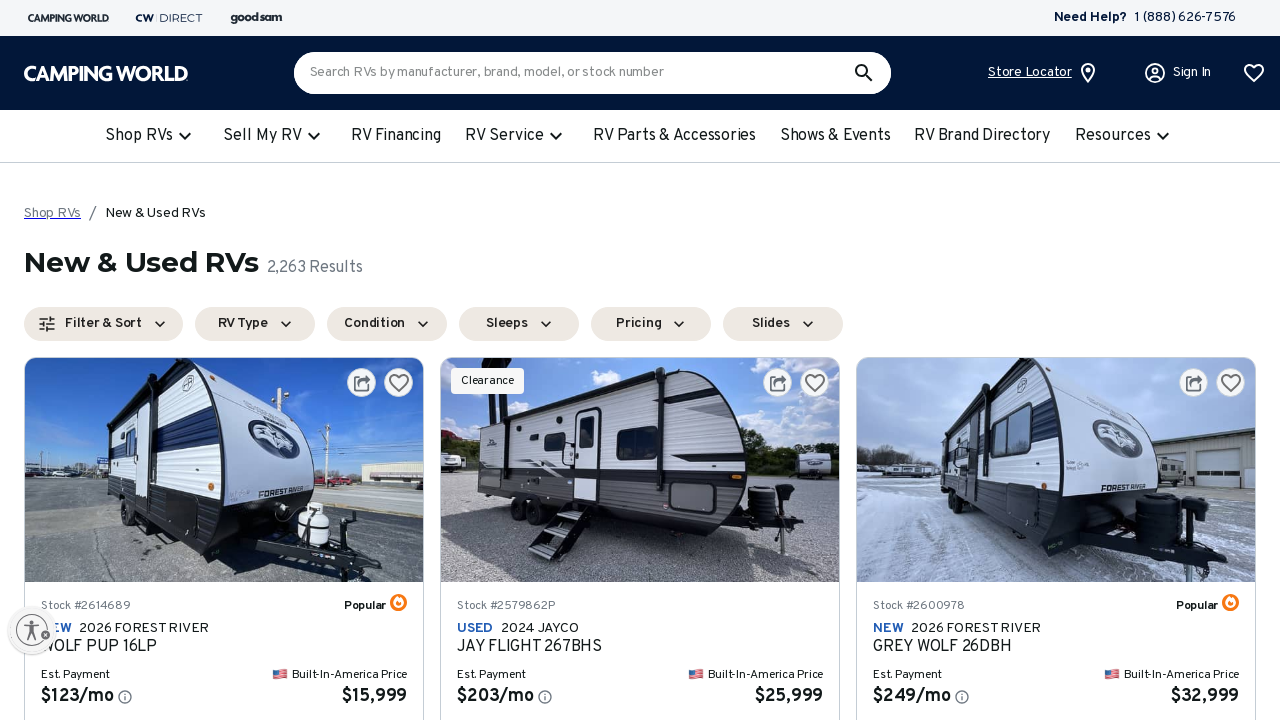